Simple test that navigates to the VCTC Pune website and verifies the page loads successfully

Starting URL: https://vctcpune.com/

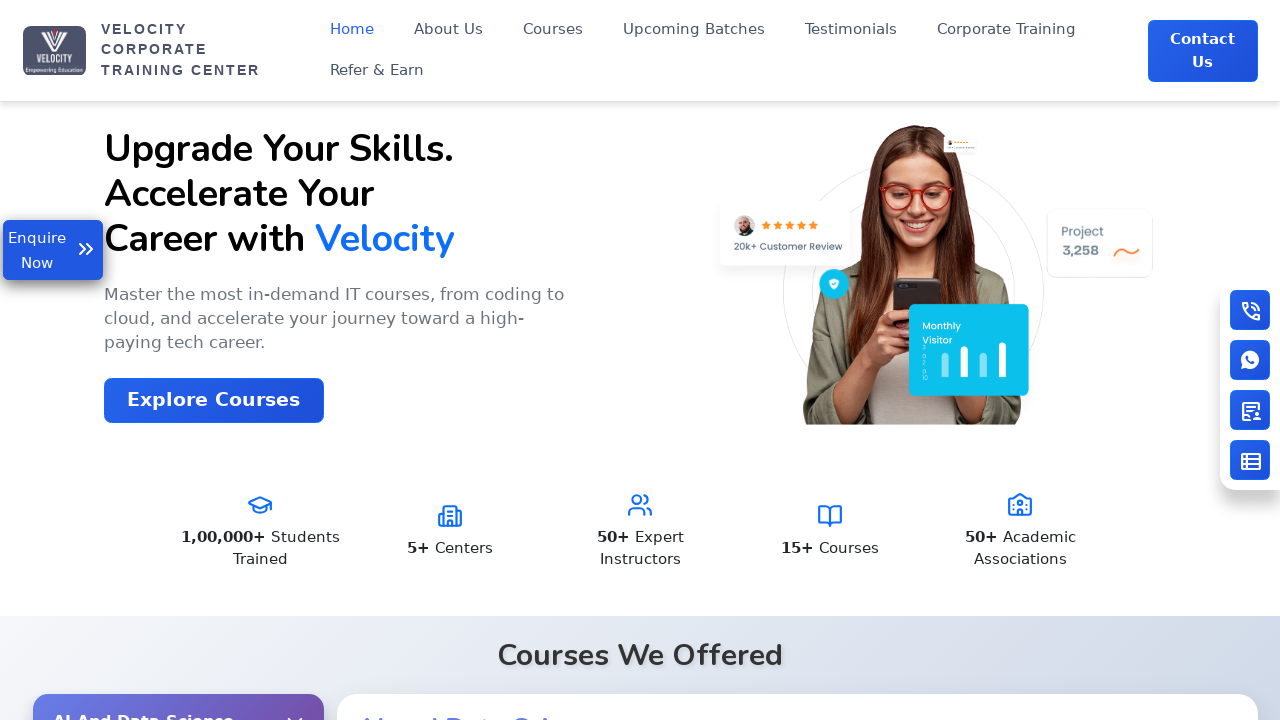

Waited for page DOM to fully load
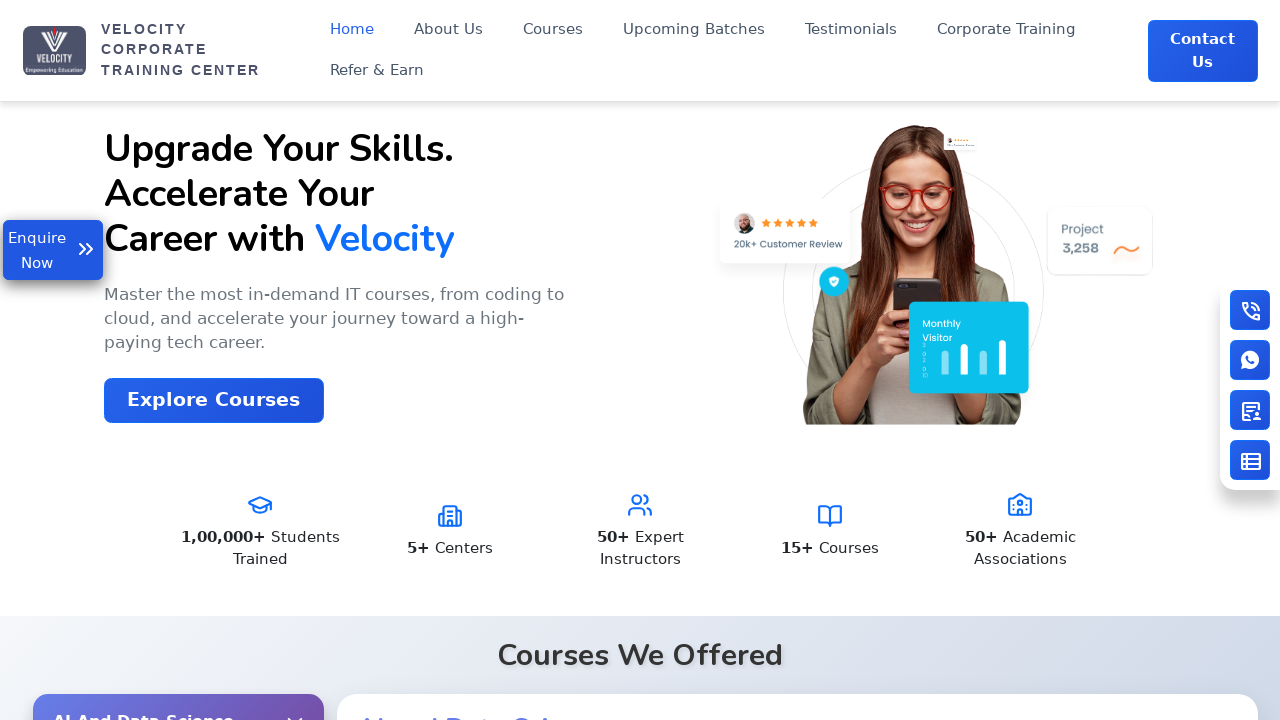

Verified page body element is present - VCTC Pune website loaded successfully
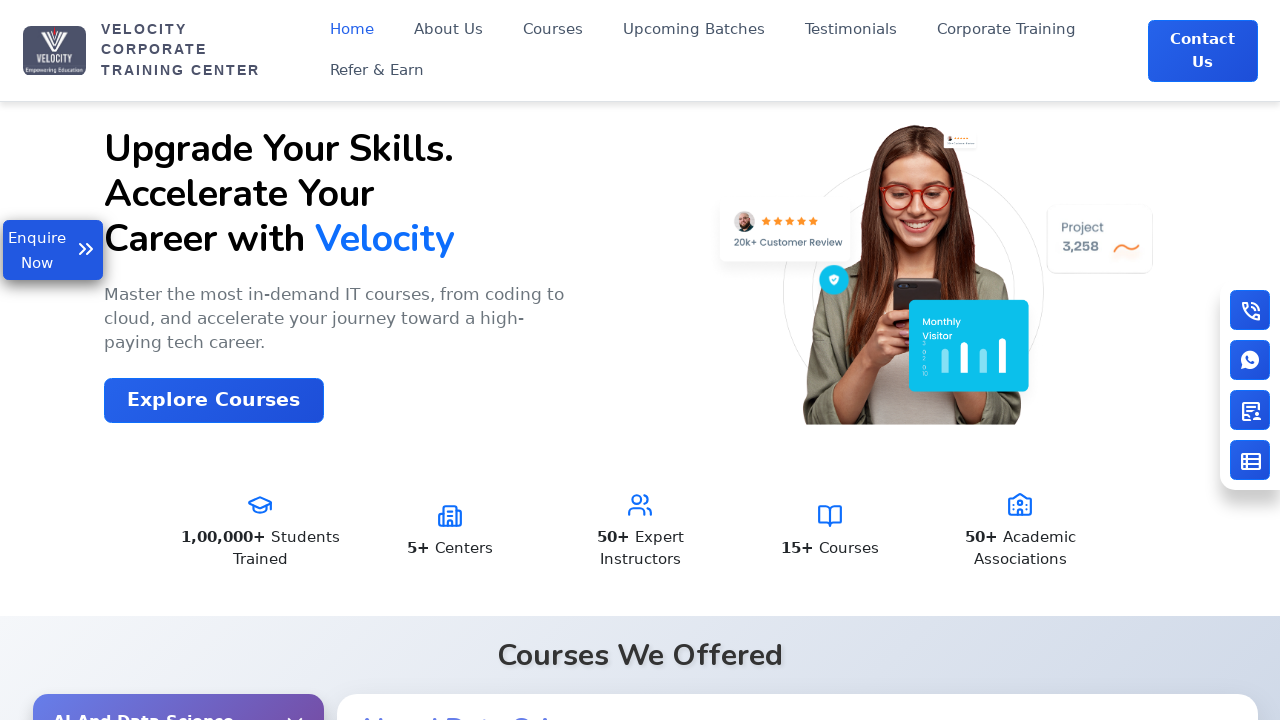

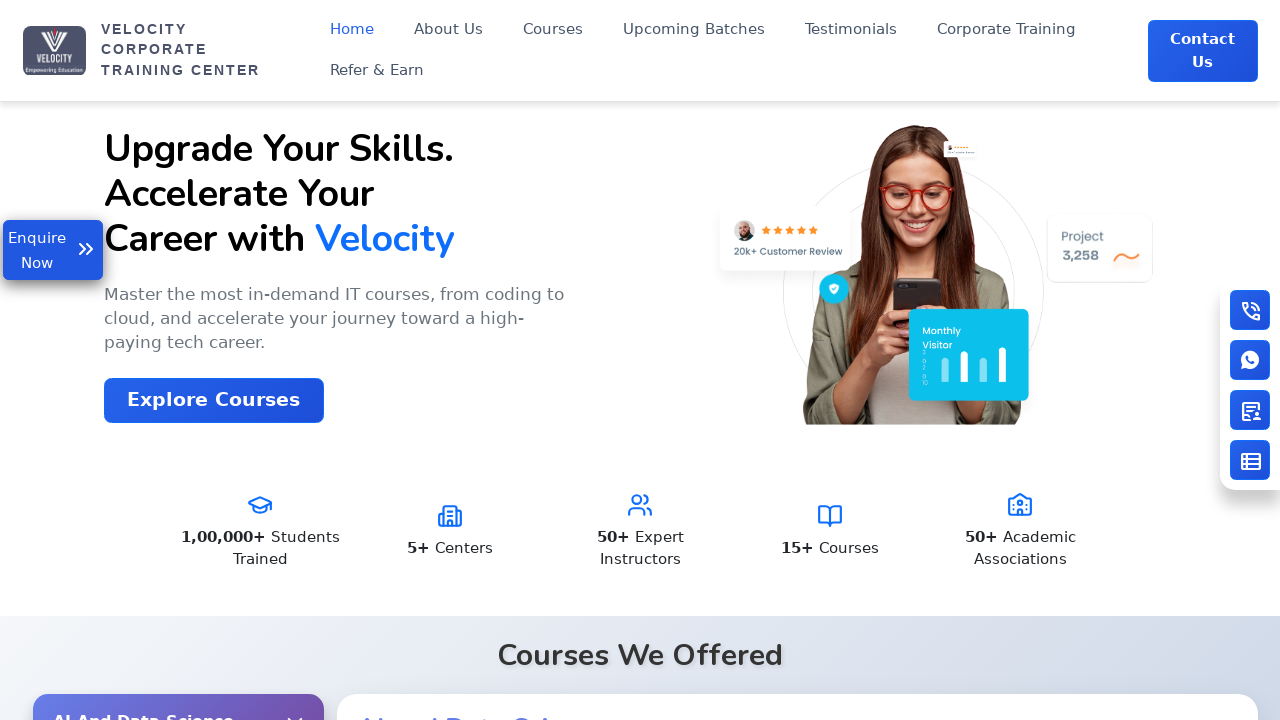